Tests drag and drop functionality by dragging an element from one location and dropping it to another on the jQuery UI demo page

Starting URL: https://jqueryui.com/droppable/

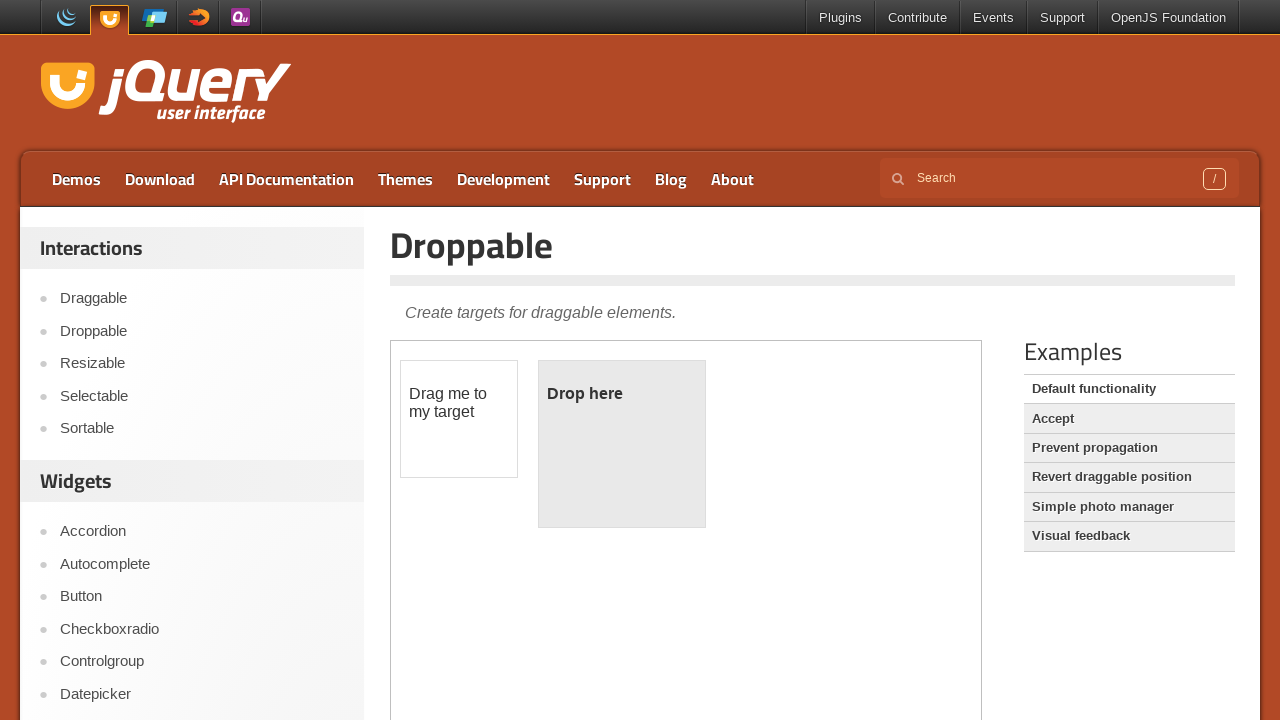

Located the iframe containing the drag and drop demo
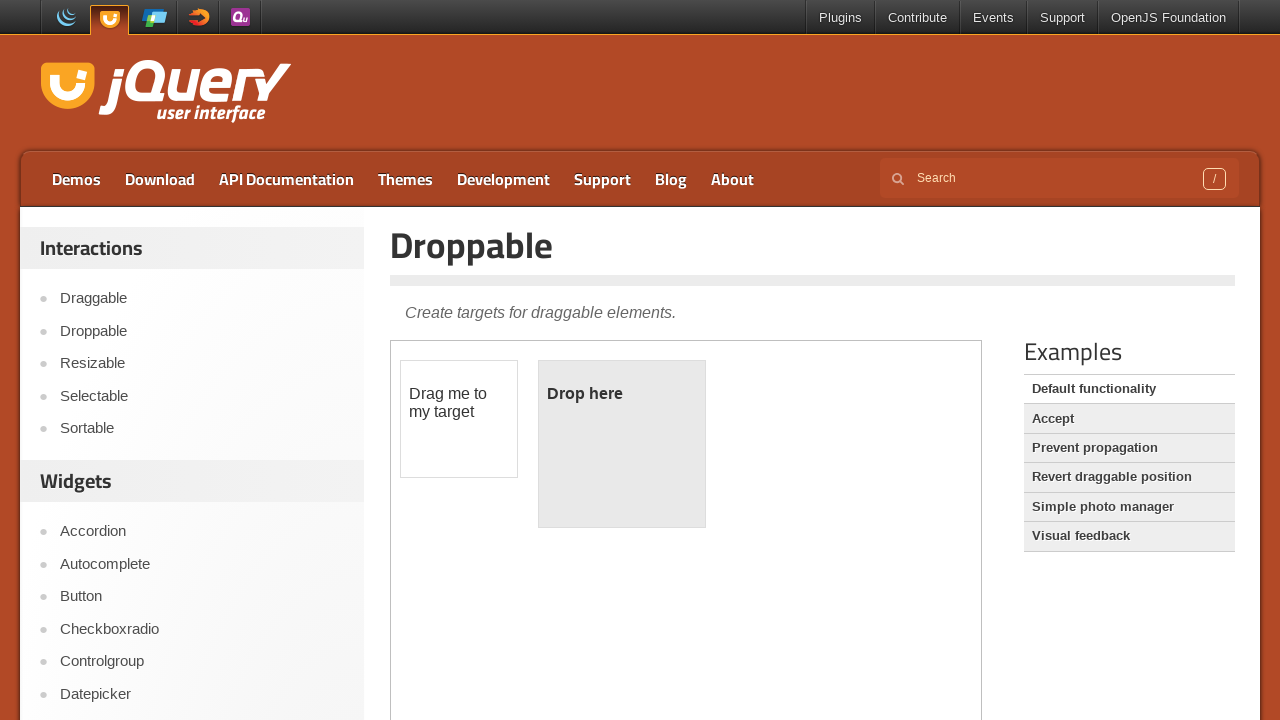

Located the draggable element
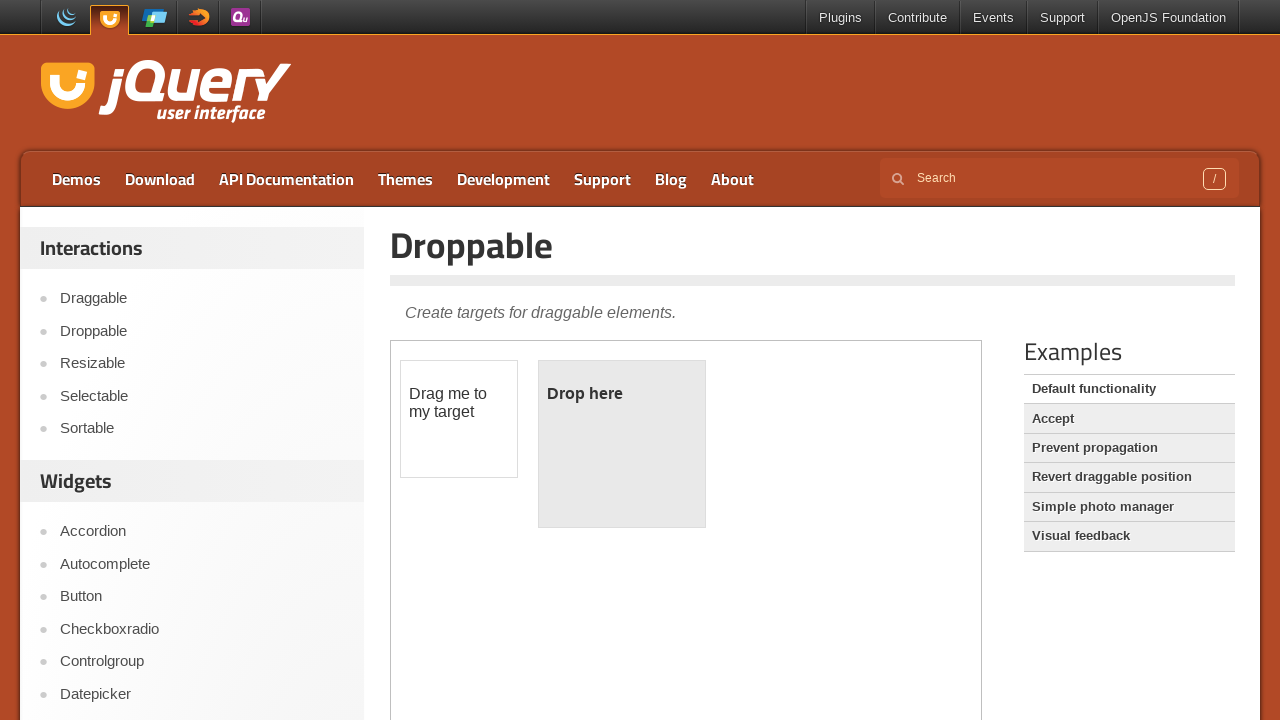

Located the droppable target element
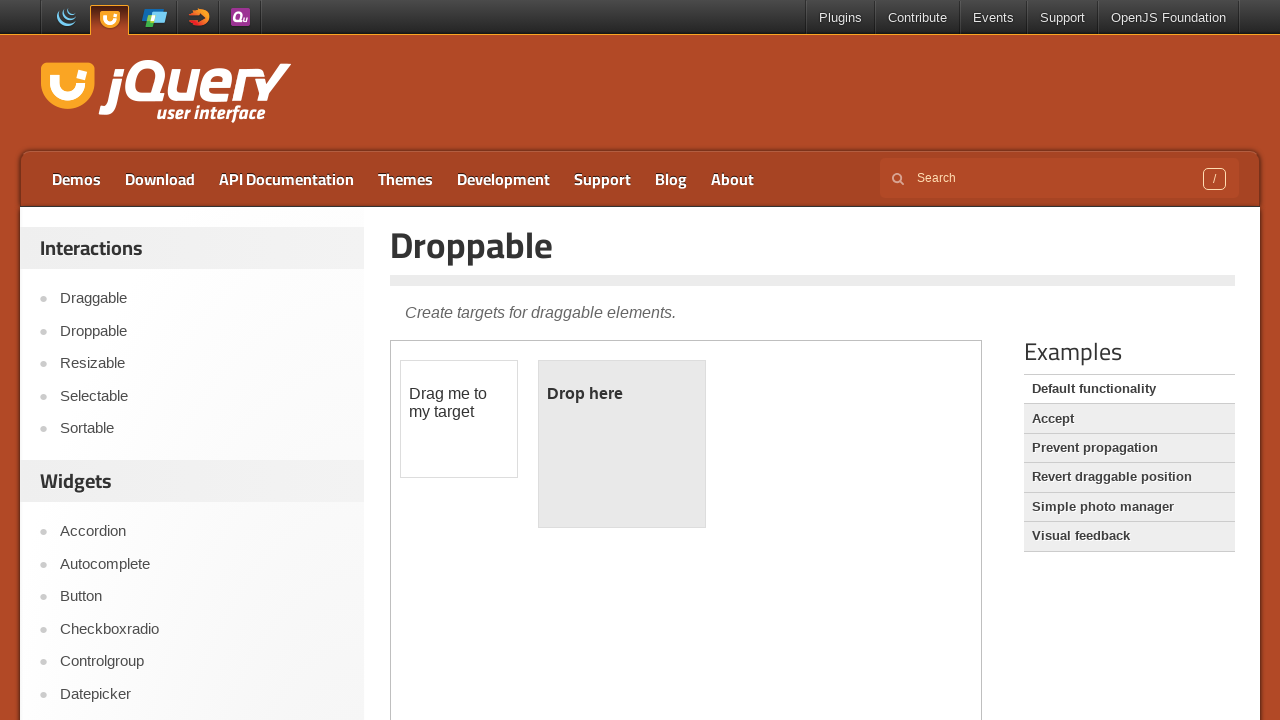

Dragged the draggable element to the droppable target at (622, 444)
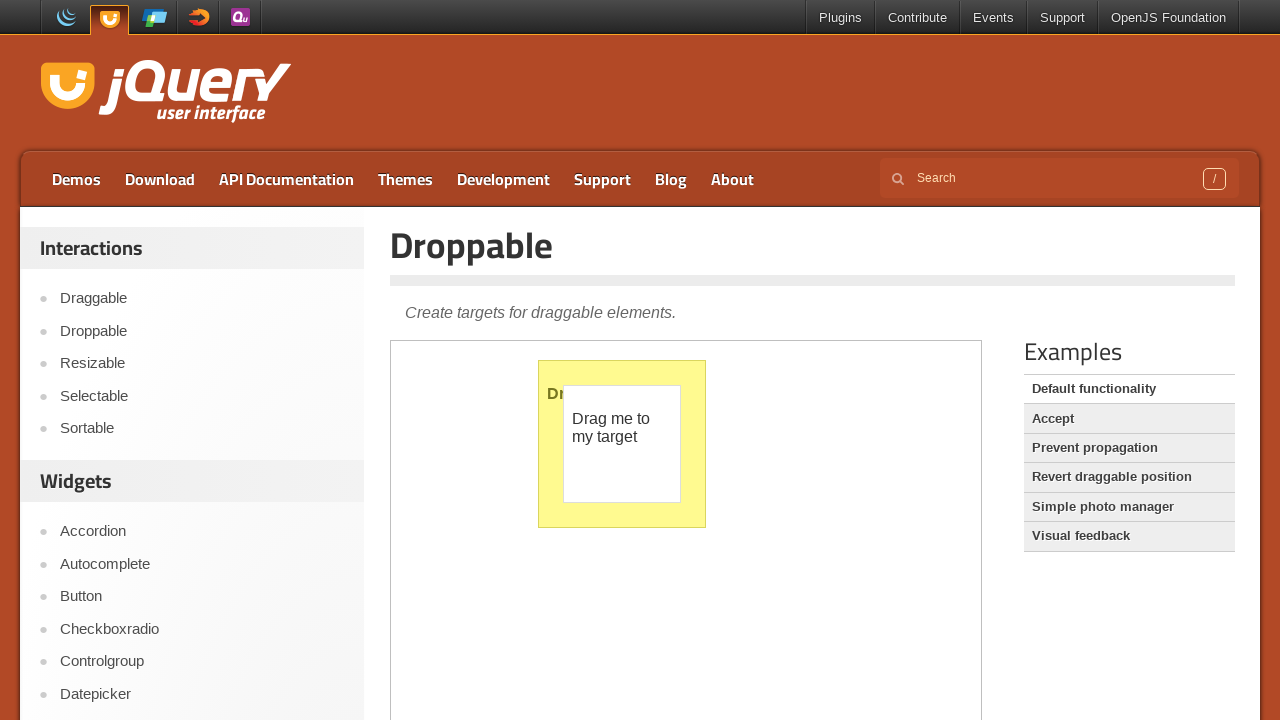

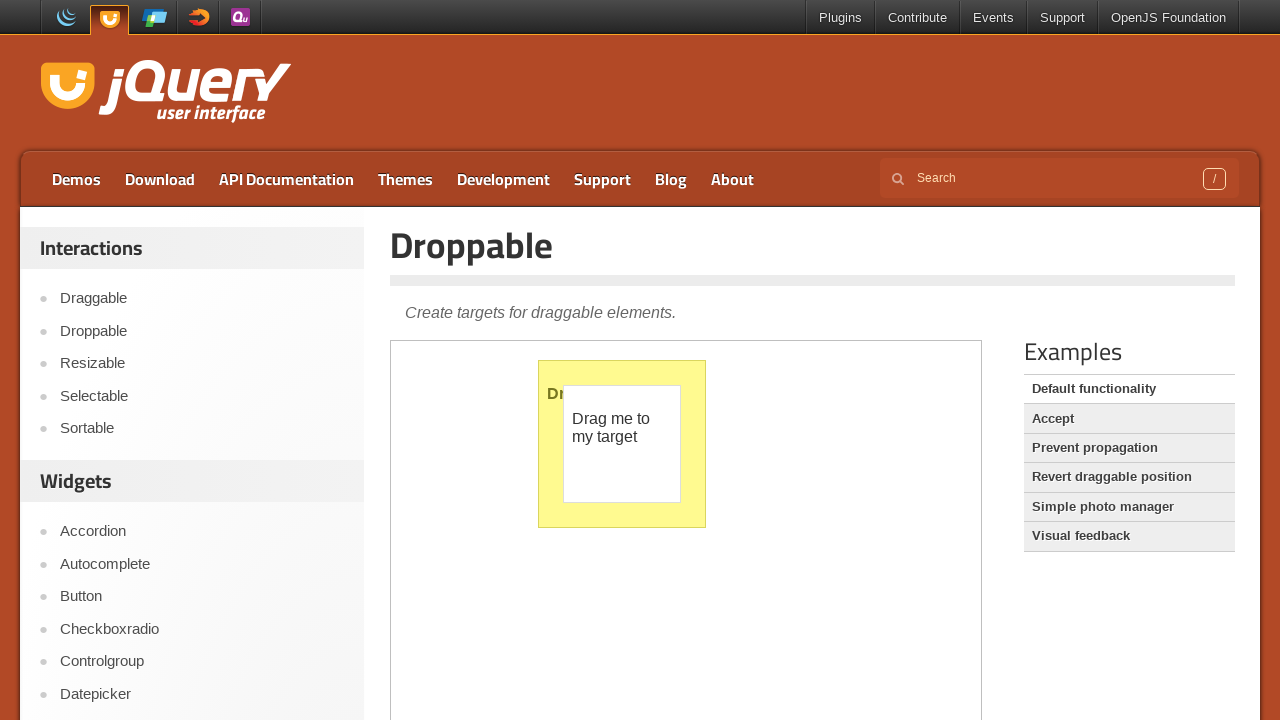